Simple navigation test that opens the Python.org website

Starting URL: http://www.python.org

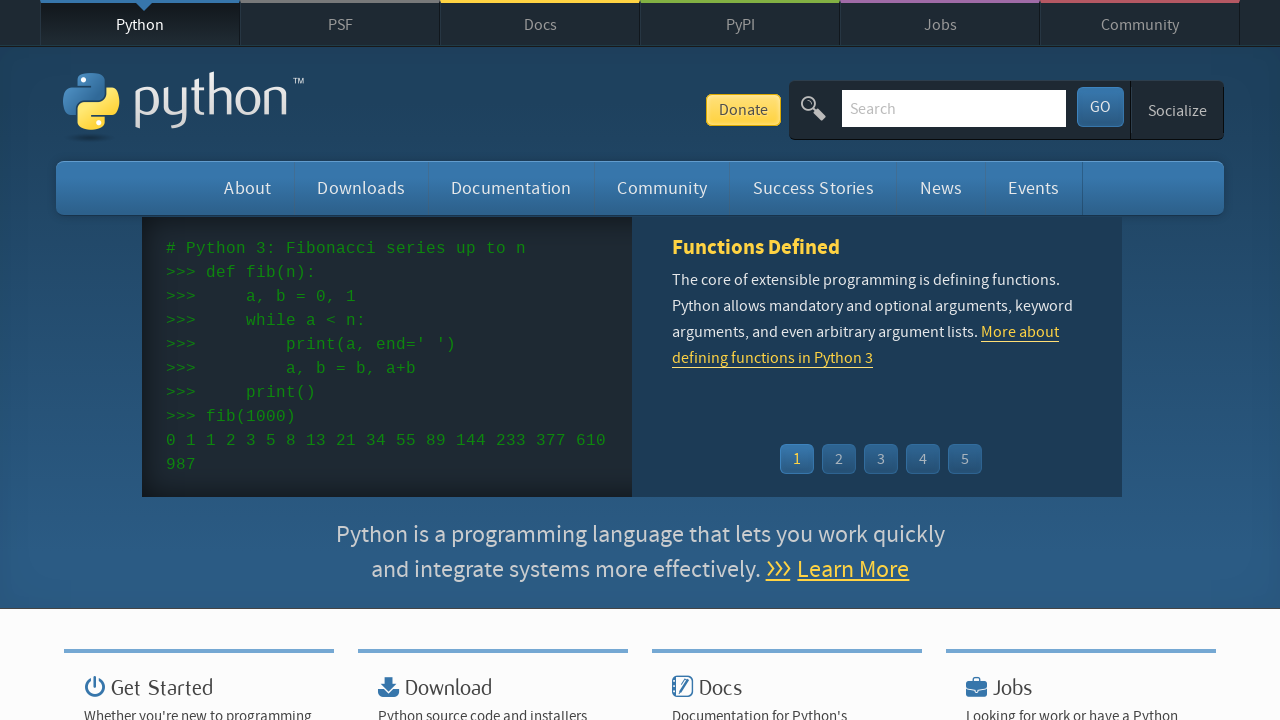

Navigated to Python.org website
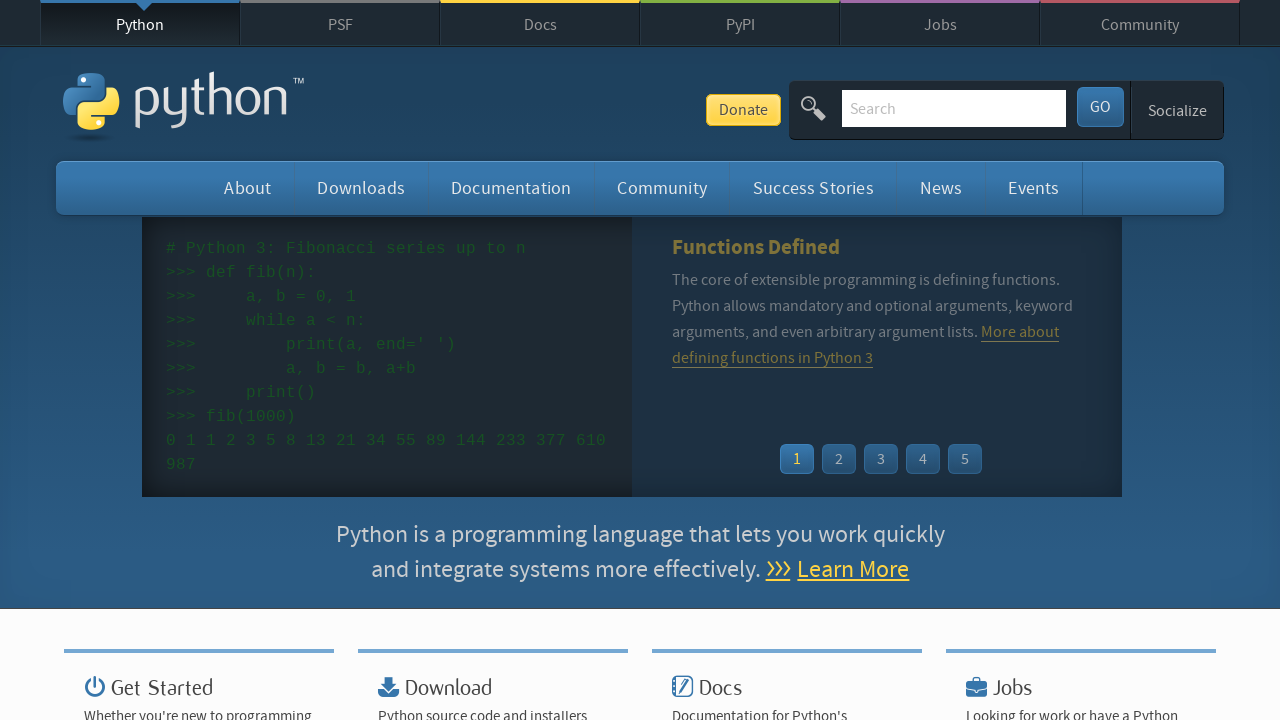

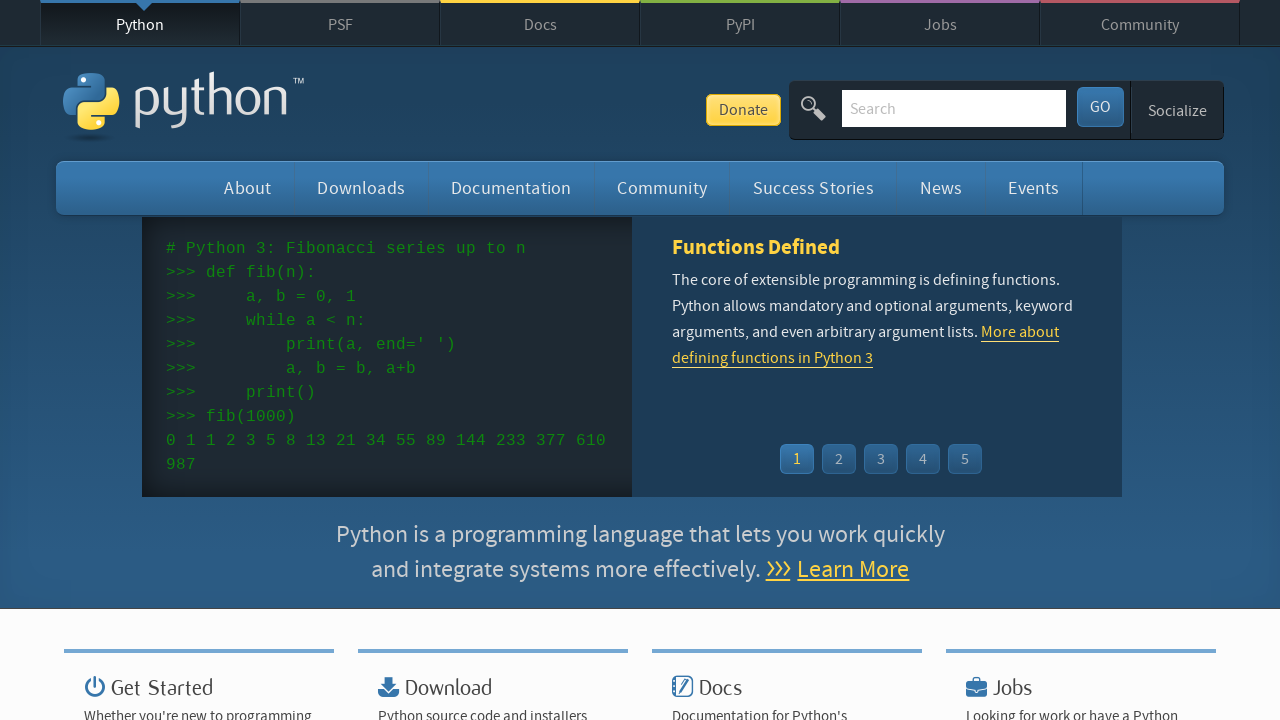